Tests iframe handling by navigating to frames page, clicking the iFrame link, switching to the iframe context, and verifying the content inside the iframe displays correctly.

Starting URL: http://the-internet.herokuapp.com/frames

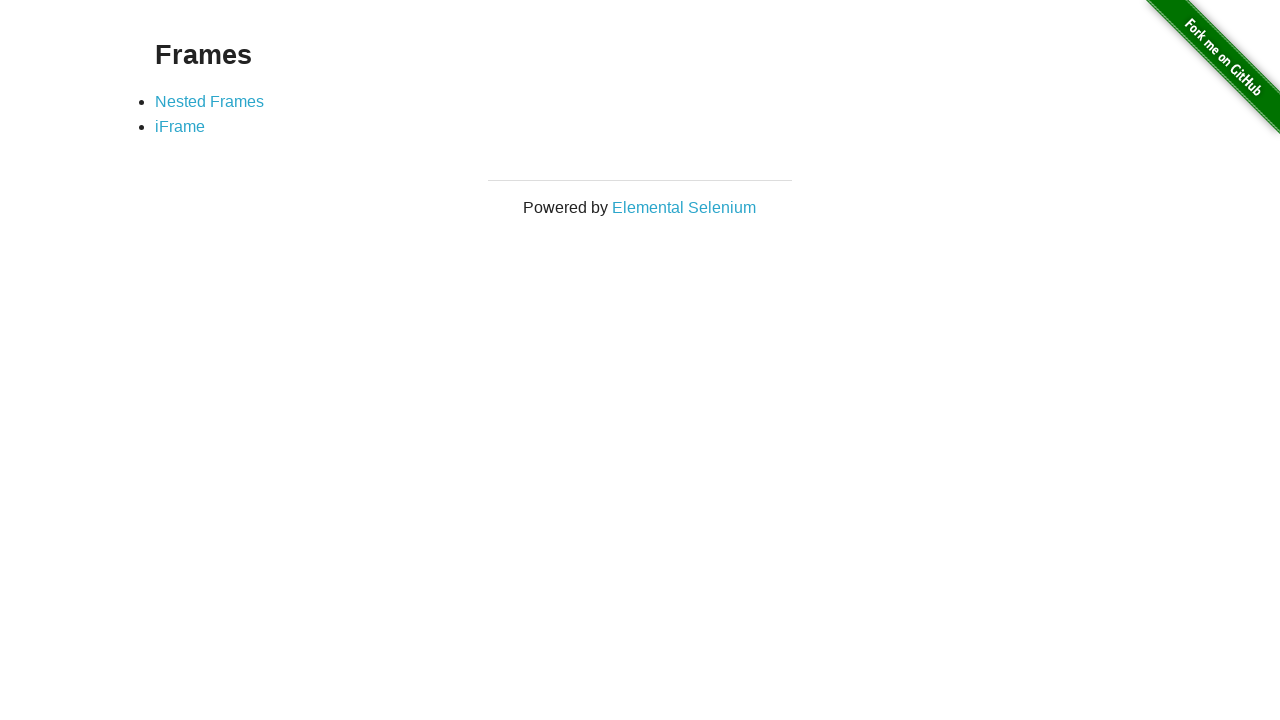

Clicked on iFrame link at (180, 127) on text=iFrame
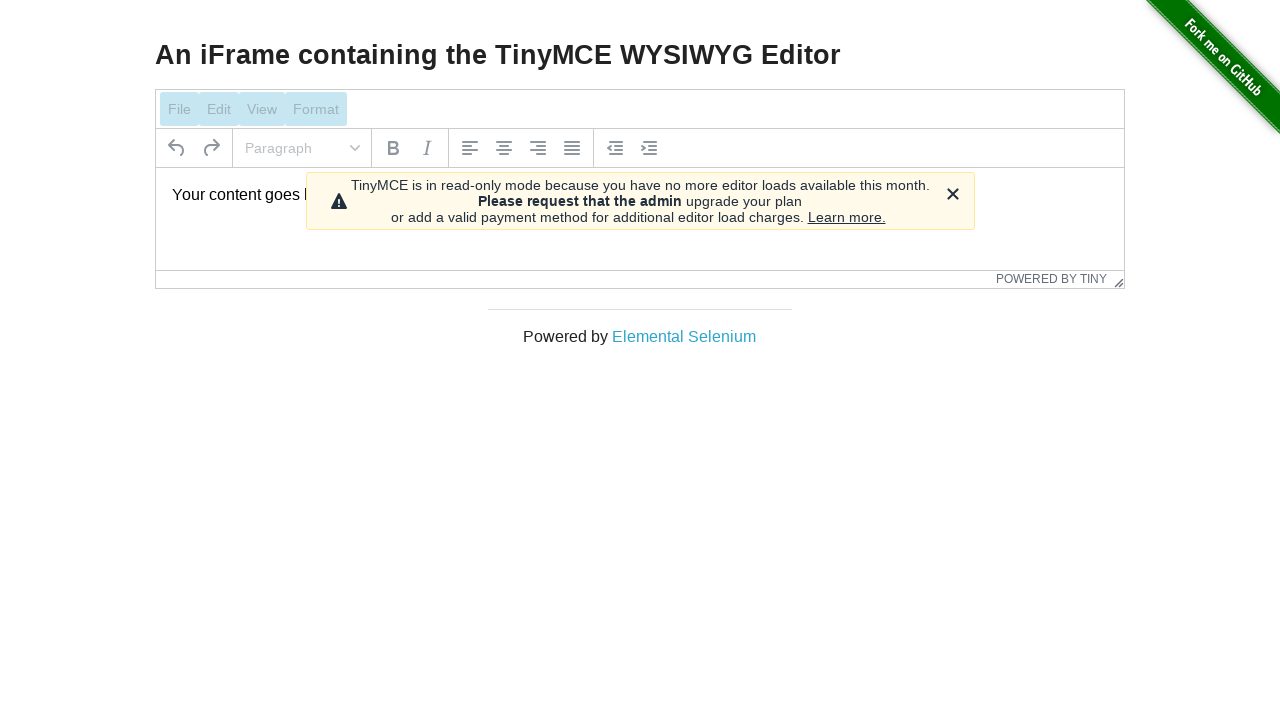

iFrame element loaded and visible
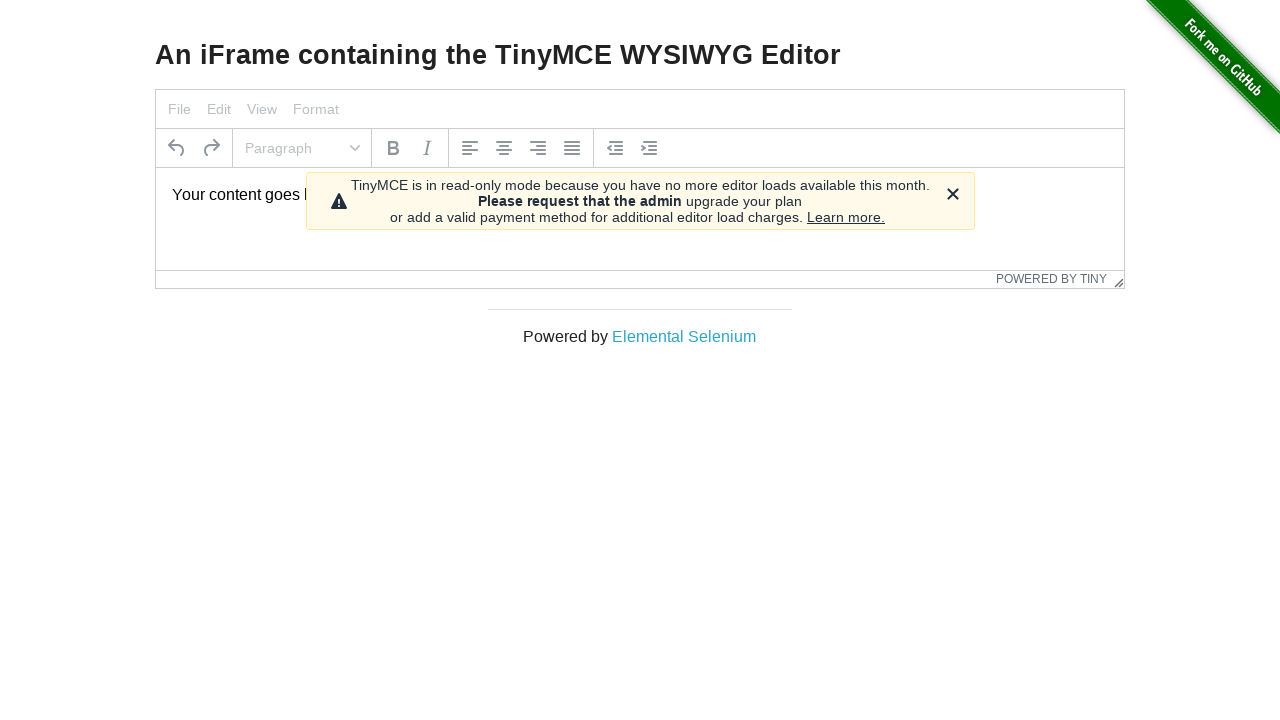

Switched to iframe context
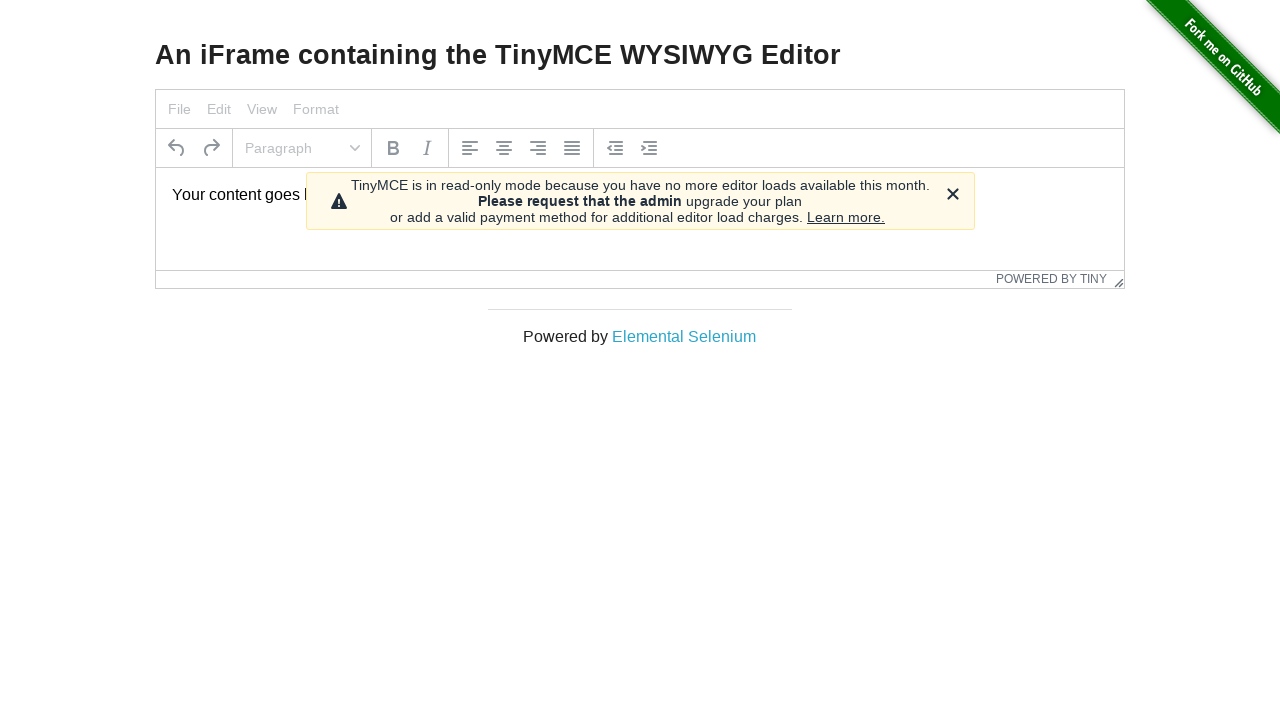

Found paragraph element inside iframe
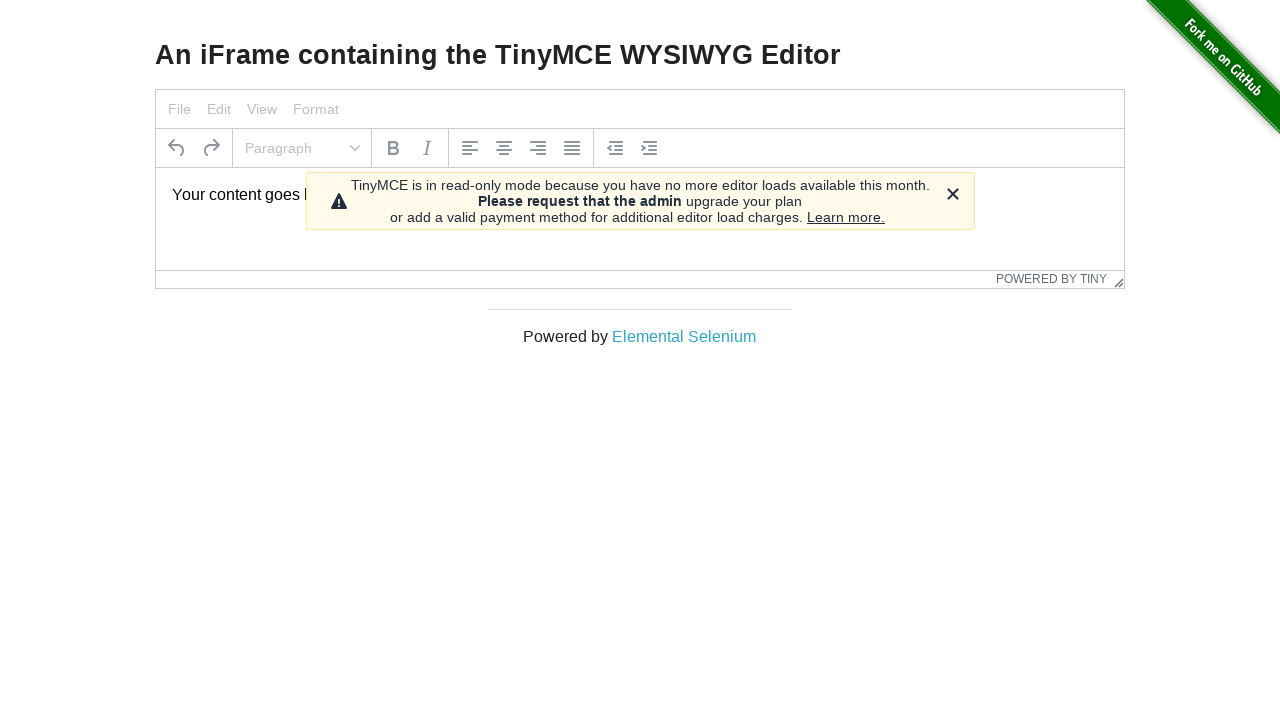

Verified iframe content displays correctly with text 'Your content goes here.'
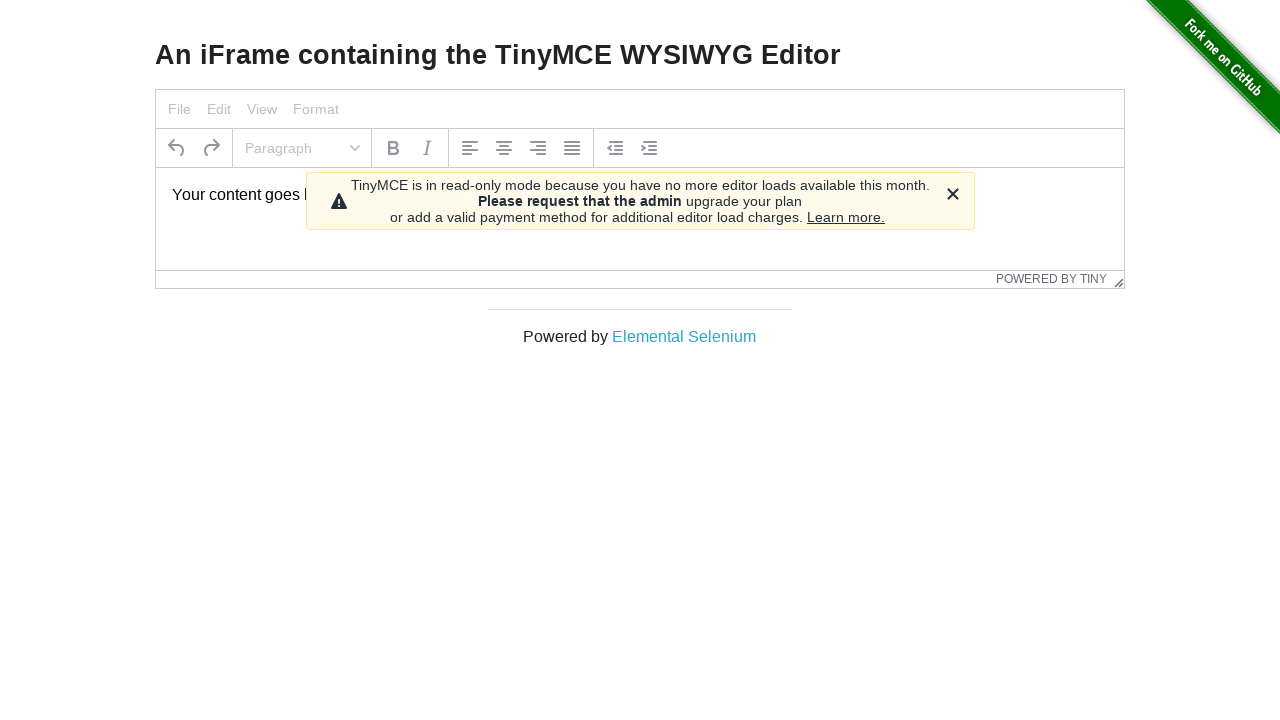

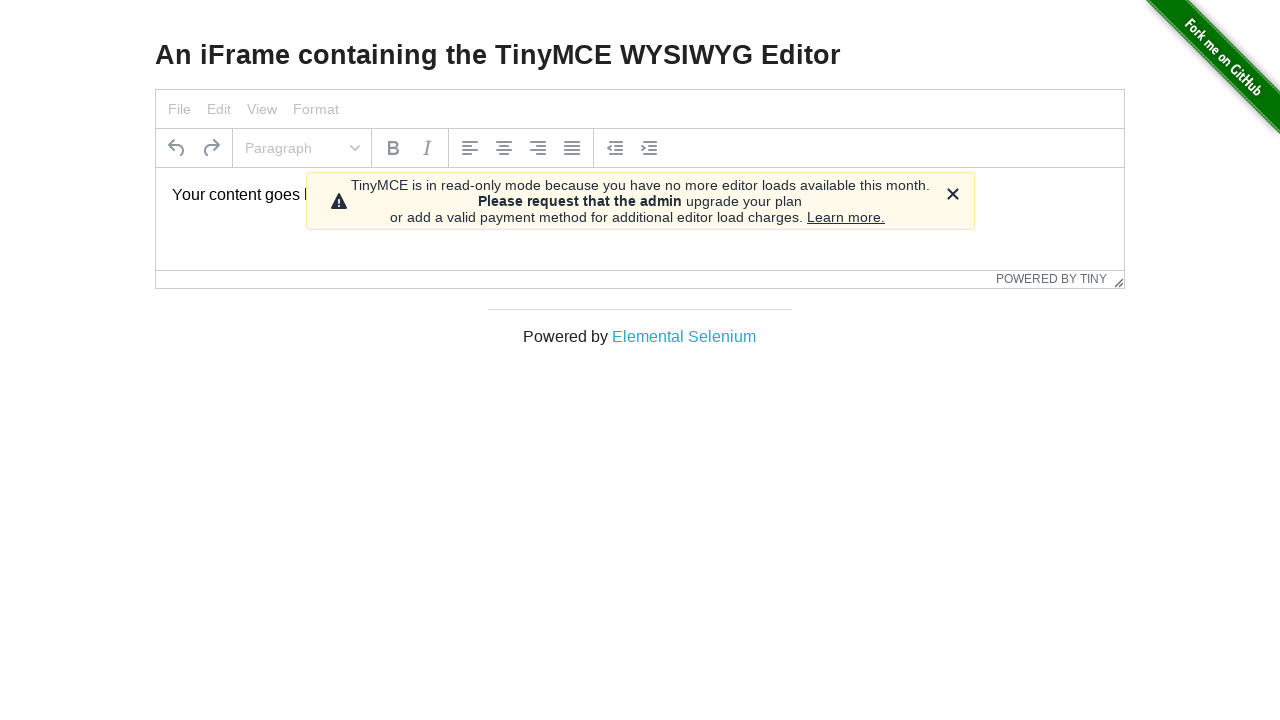